Tests checkbox selection and passenger count functionality on a travel booking form by checking a checkbox and incrementing adult passenger count

Starting URL: https://rahulshettyacademy.com/dropdownsPractise/

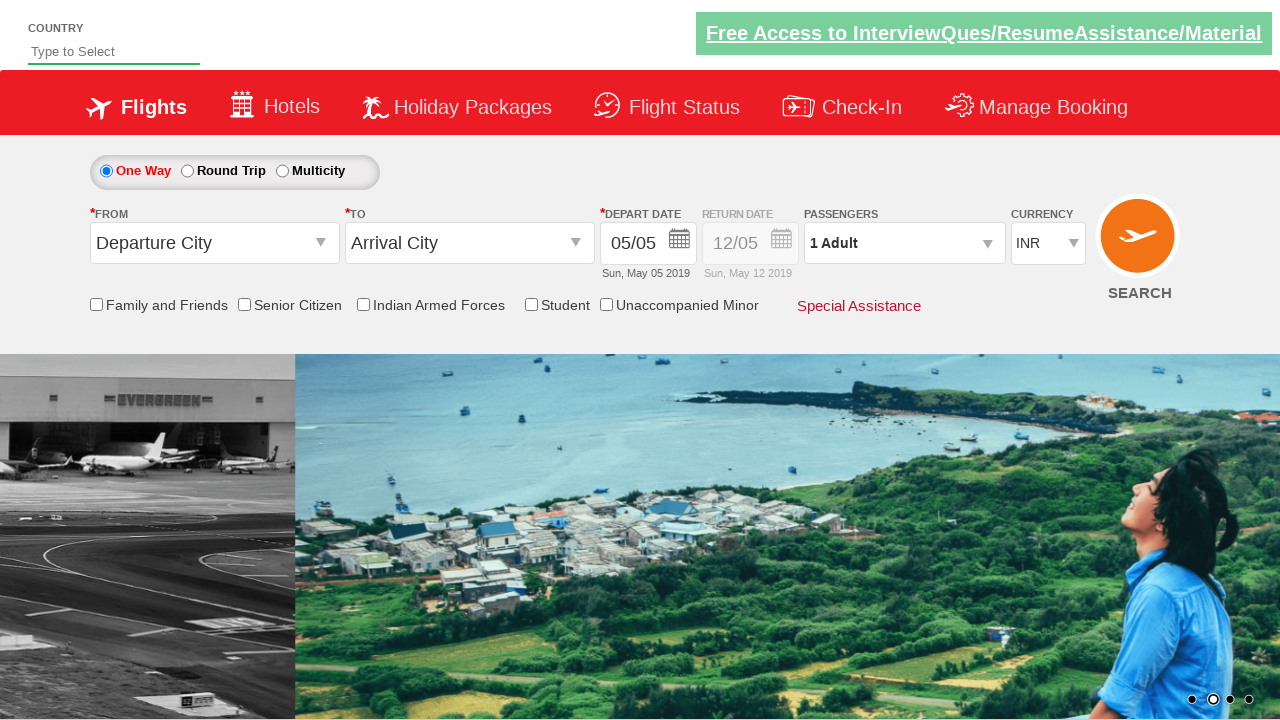

Checked if third checkbox is initially selected
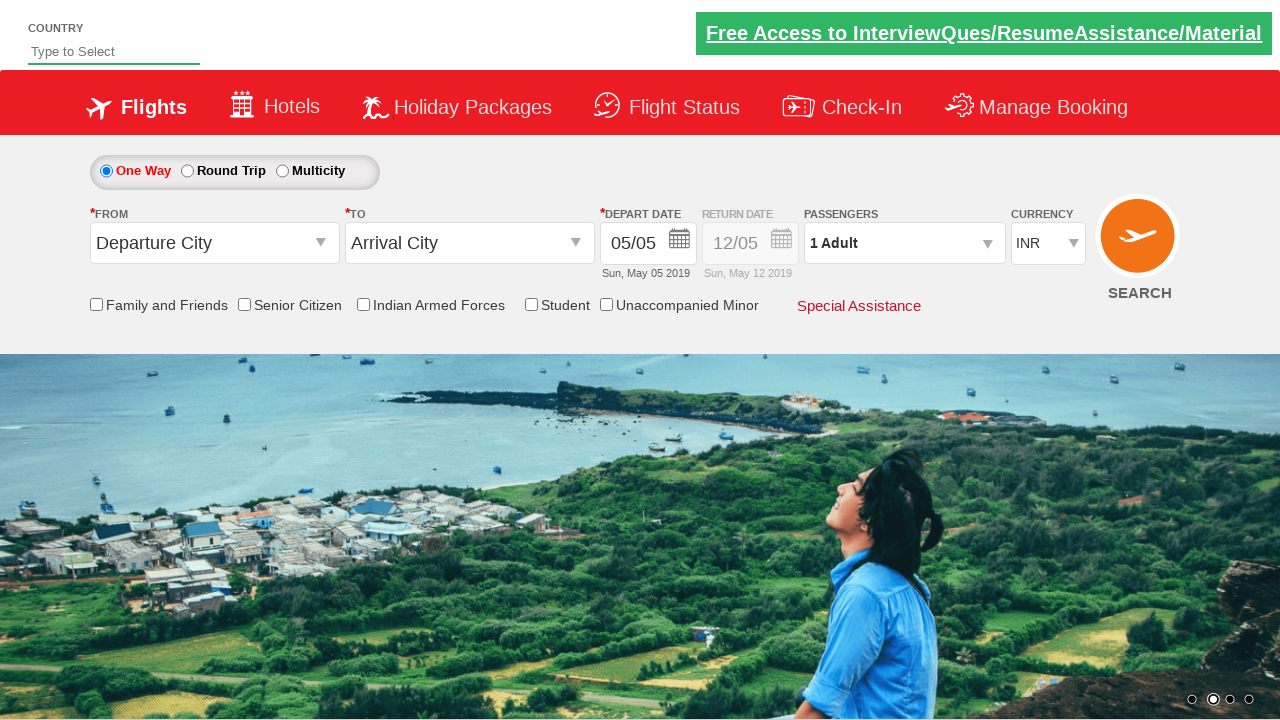

Clicked on passenger info dropdown to open it at (904, 243) on xpath=//div[@class='paxinfo']
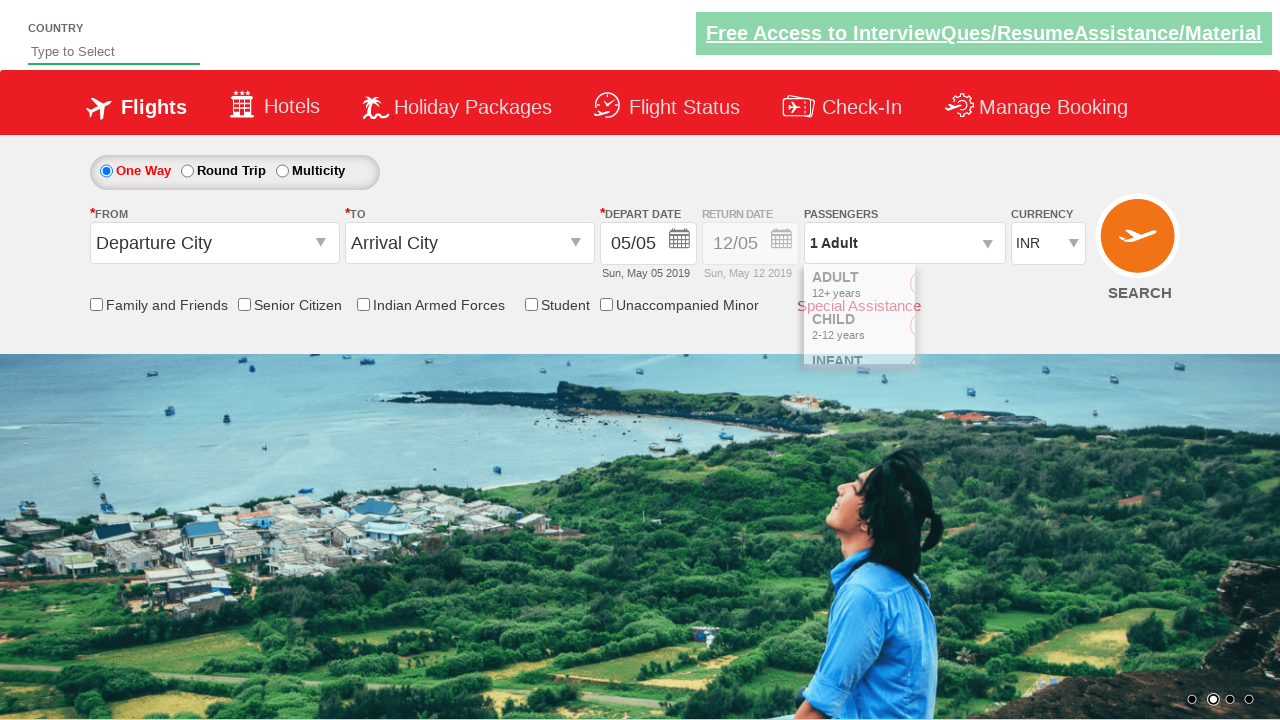

Incremented adult passenger count (iteration 1 of 3) at (982, 288) on xpath=//span[@id='hrefIncAdt']
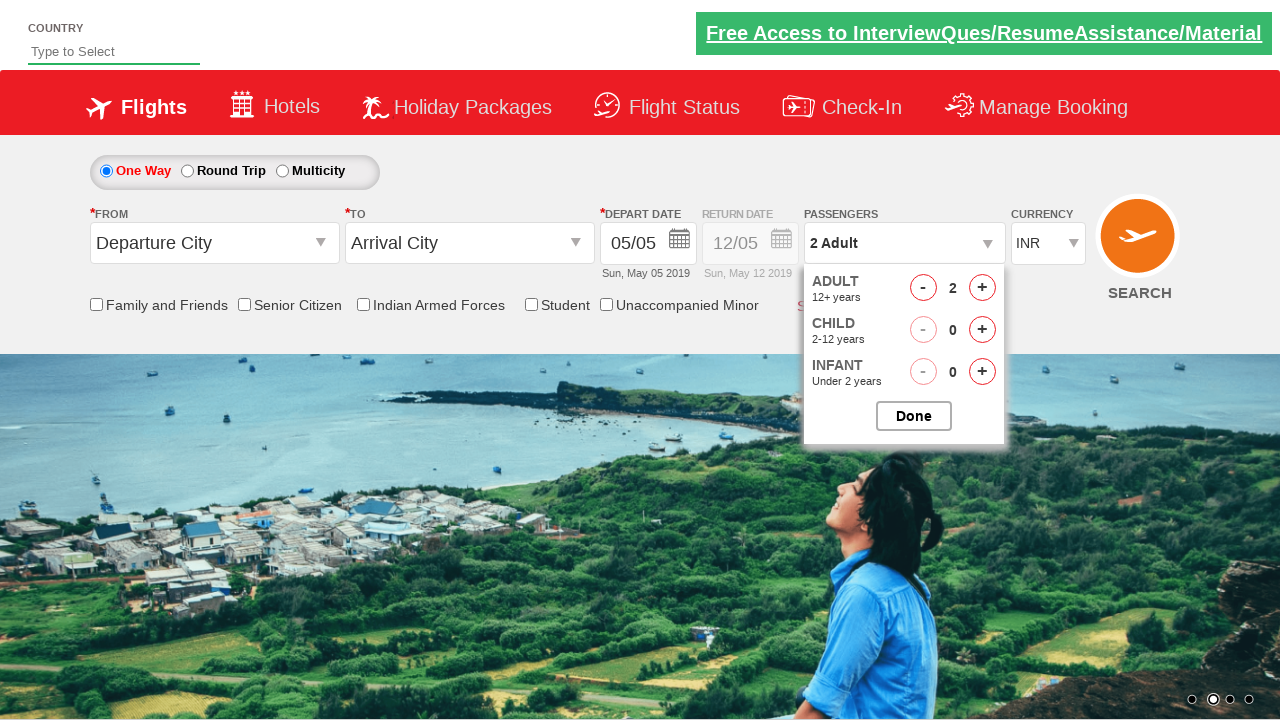

Incremented adult passenger count (iteration 2 of 3) at (982, 288) on xpath=//span[@id='hrefIncAdt']
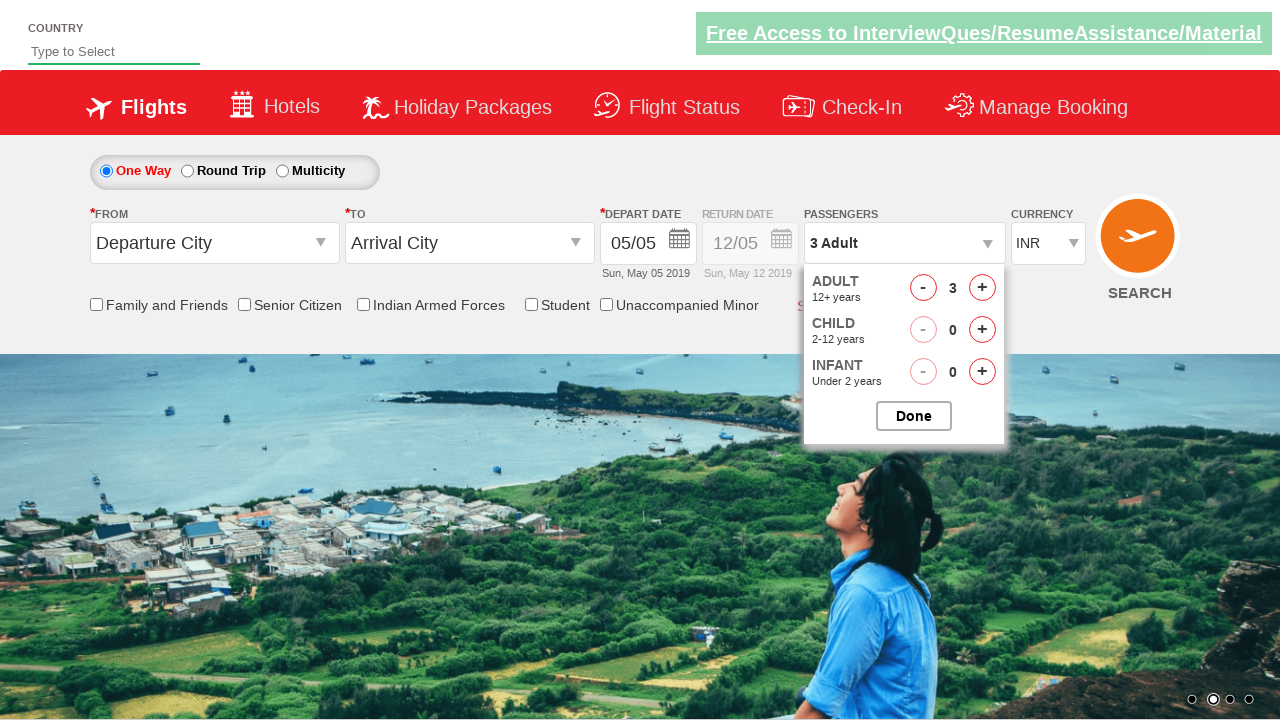

Incremented adult passenger count (iteration 3 of 3) at (982, 288) on xpath=//span[@id='hrefIncAdt']
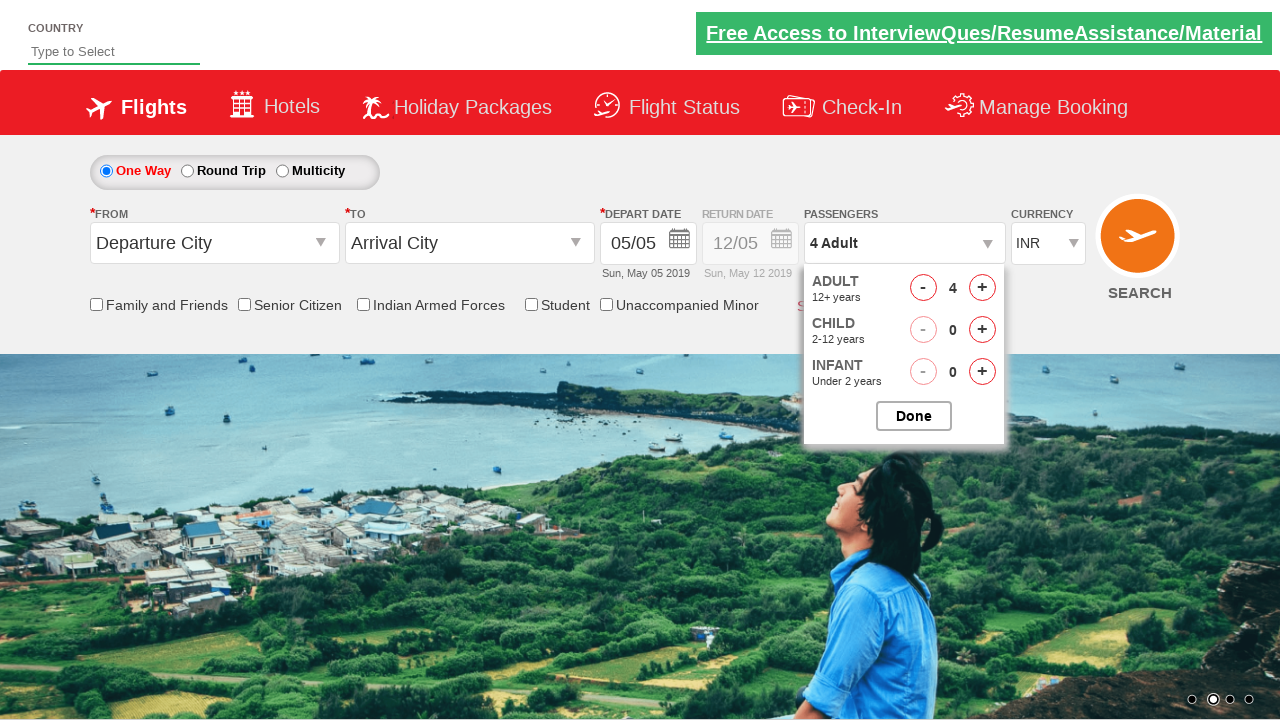

Closed the passenger selection dropdown at (914, 416) on xpath=//input[@id='btnclosepaxoption']
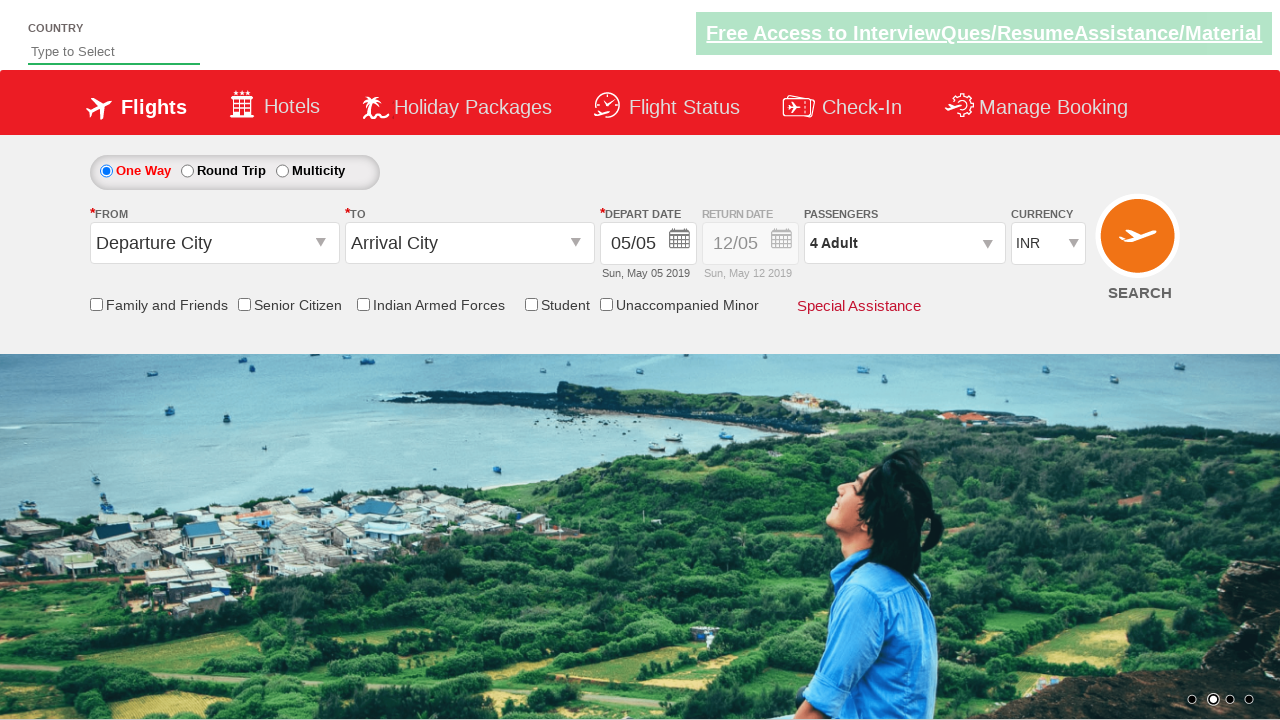

Retrieved updated passenger info text
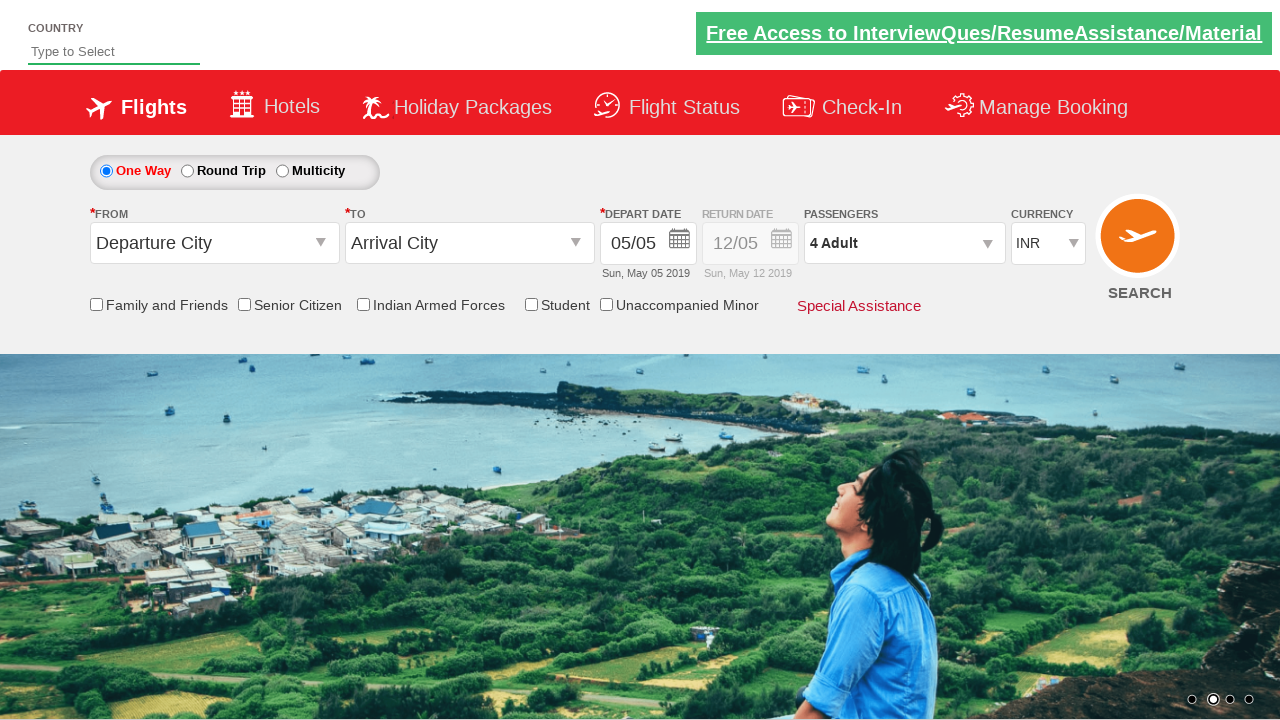

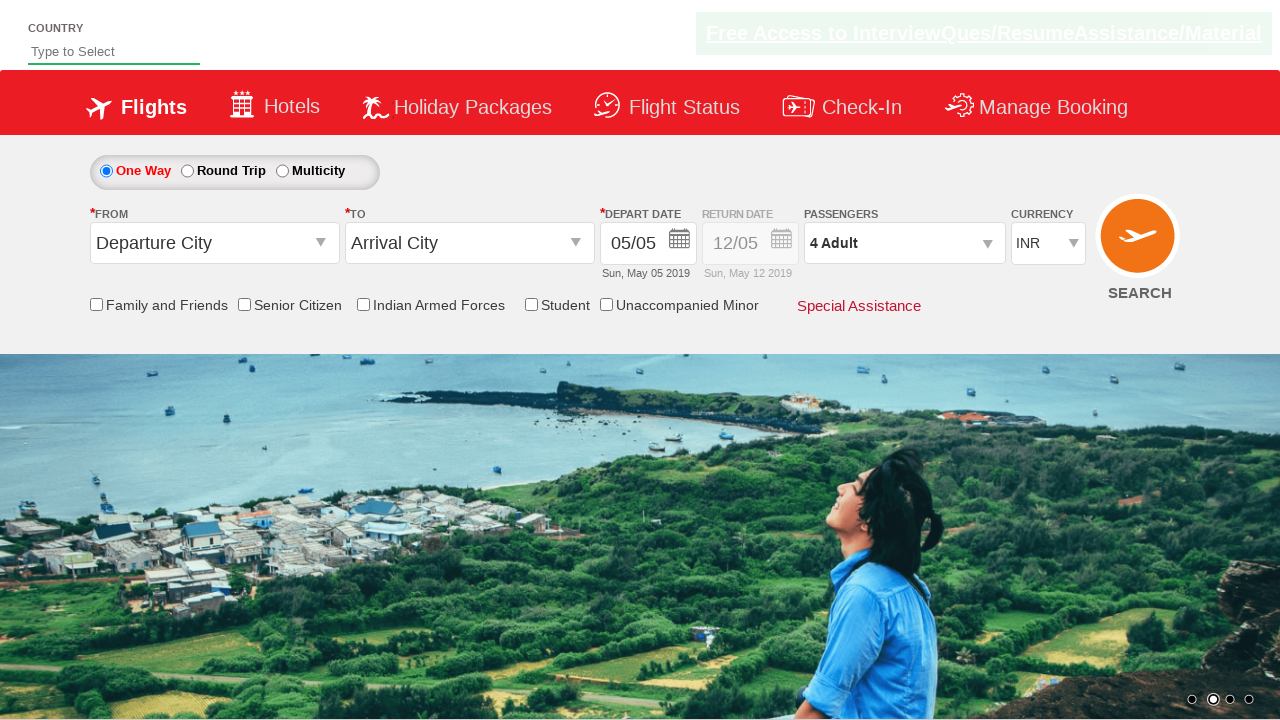